Tests flight search on BlazeDemo by selecting departure and destination cities and clicking Find Flights

Starting URL: https://blazedemo.com/

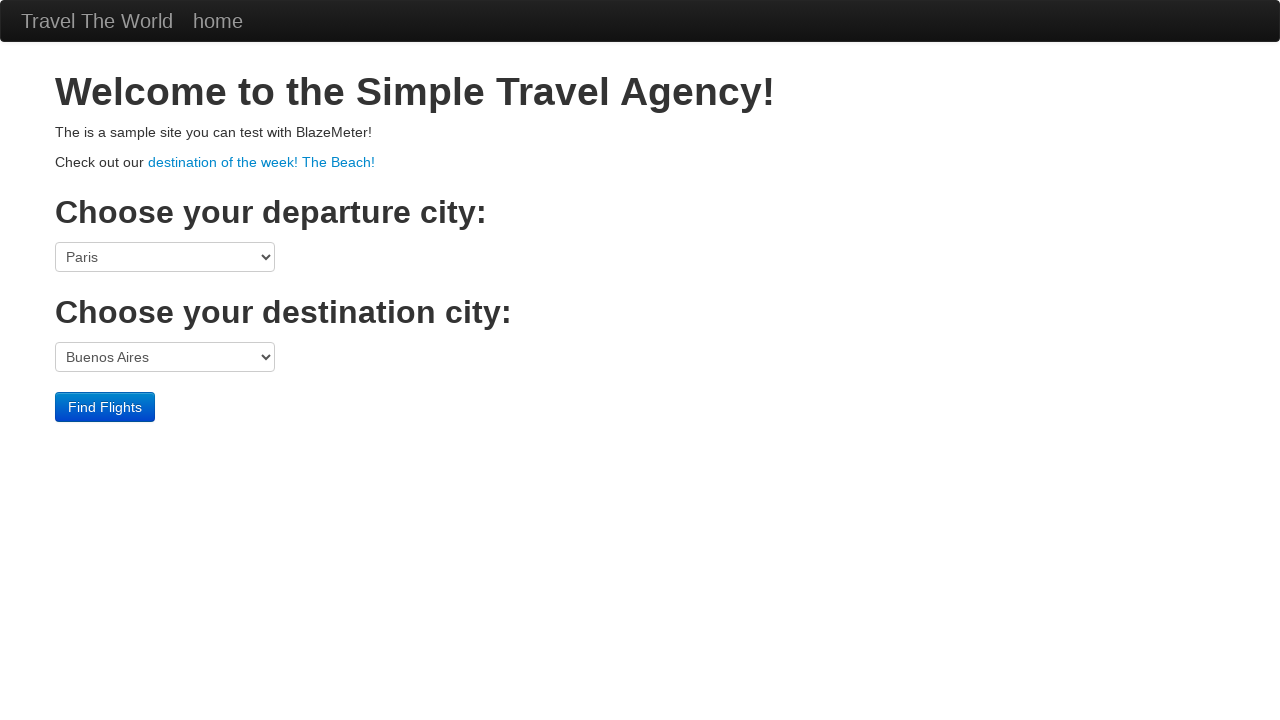

Selected Boston as departure city on select[name='fromPort']
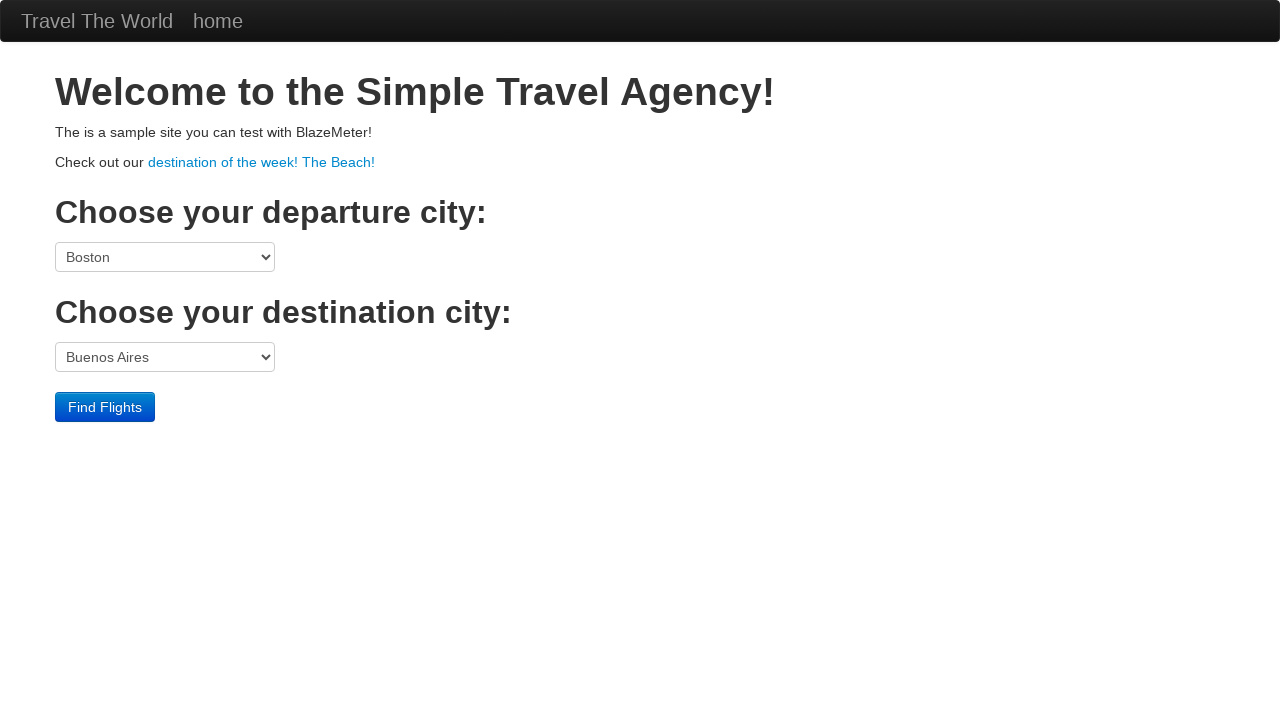

Selected London as destination city on select[name='toPort']
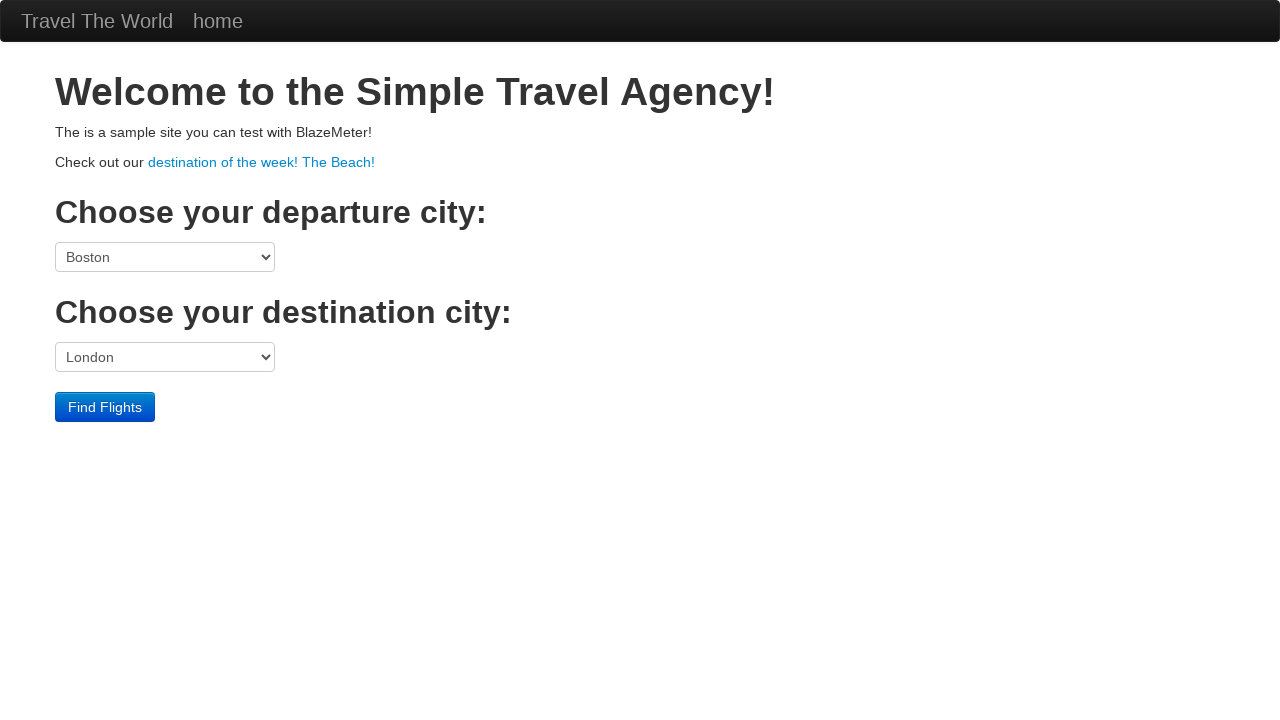

Clicked Find Flights button to search for flights at (105, 407) on input[value='Find Flights']
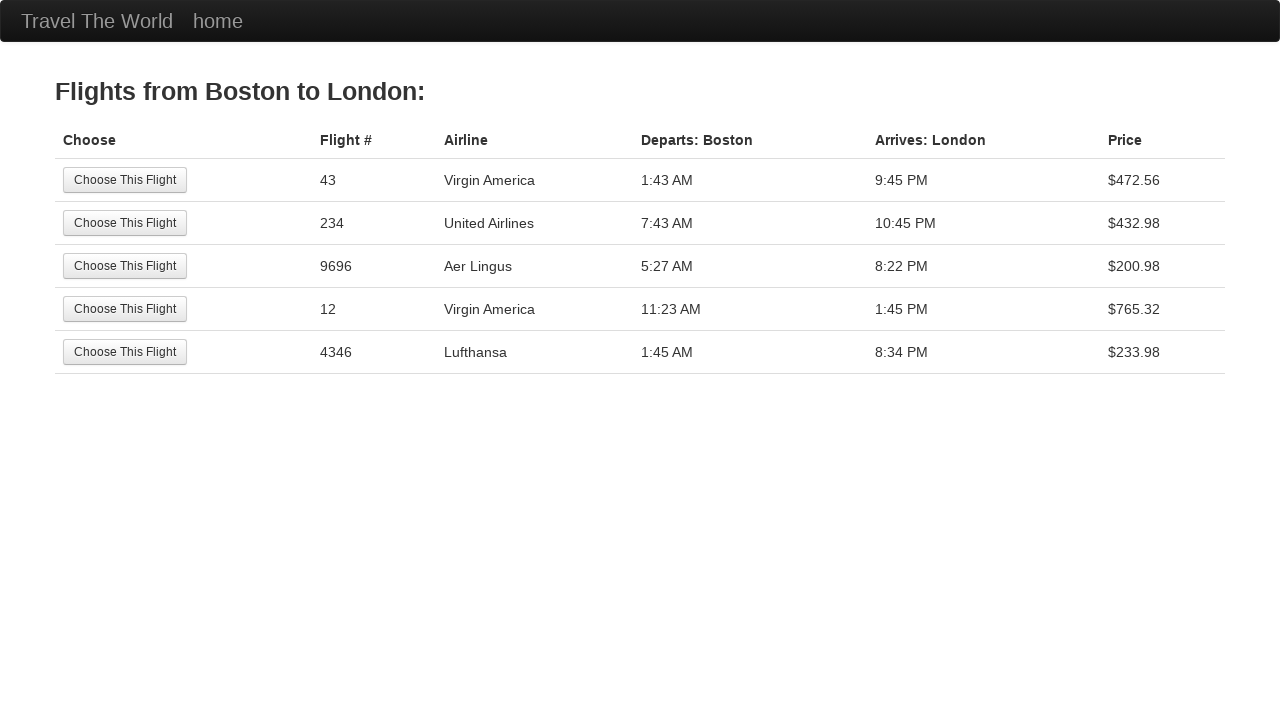

Flight results page loaded showing flights from Boston to London
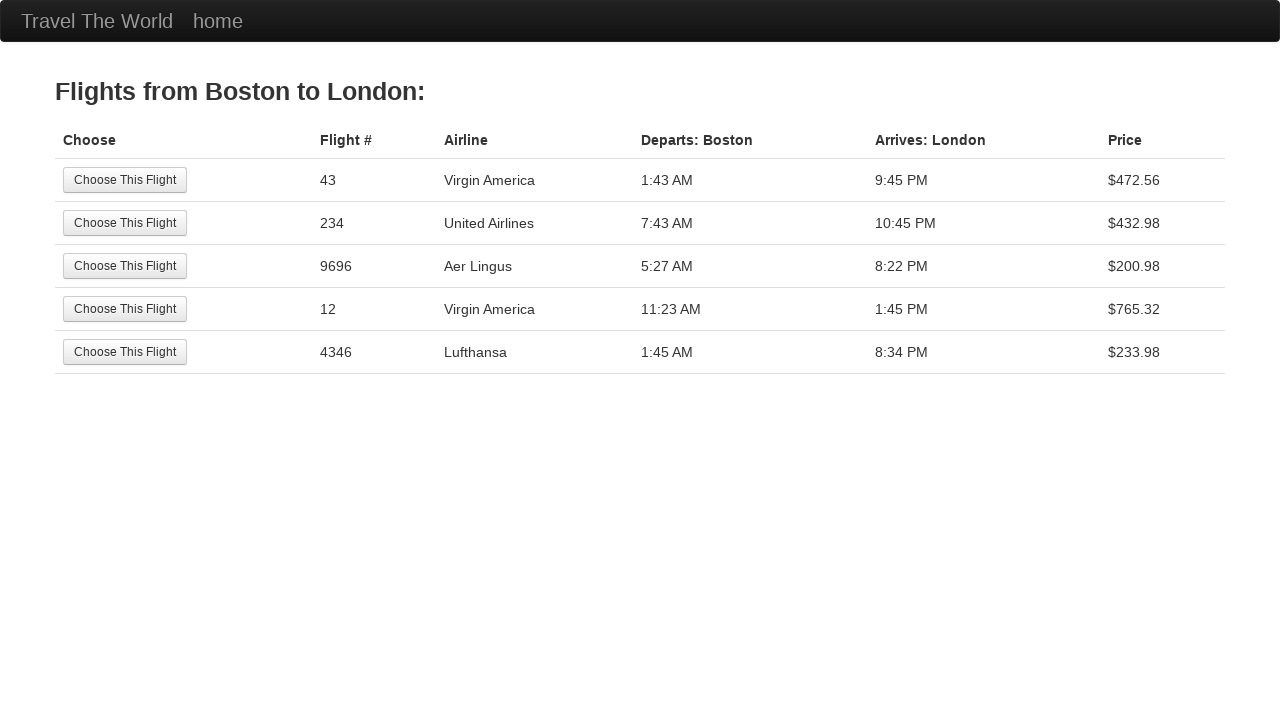

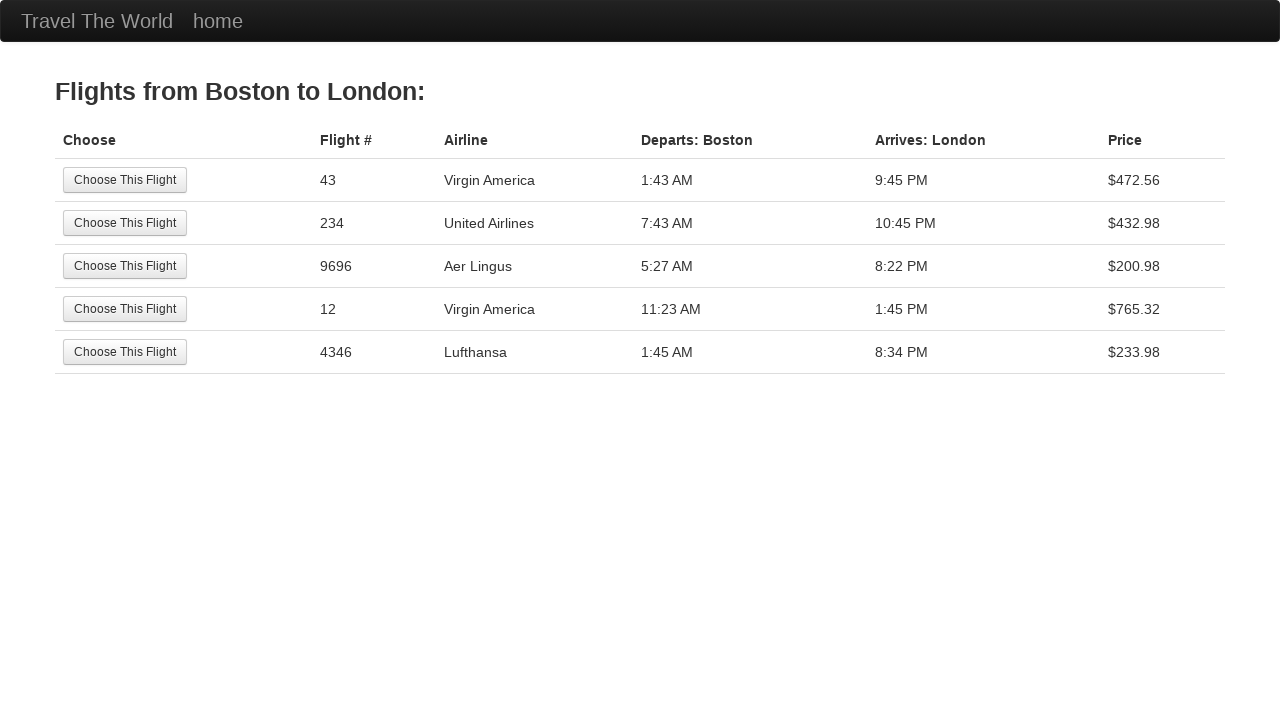